Tests window handling functionality by opening a new browser window, switching to it, verifying content, and switching back to the main window

Starting URL: https://demoqa.com/browser-windows

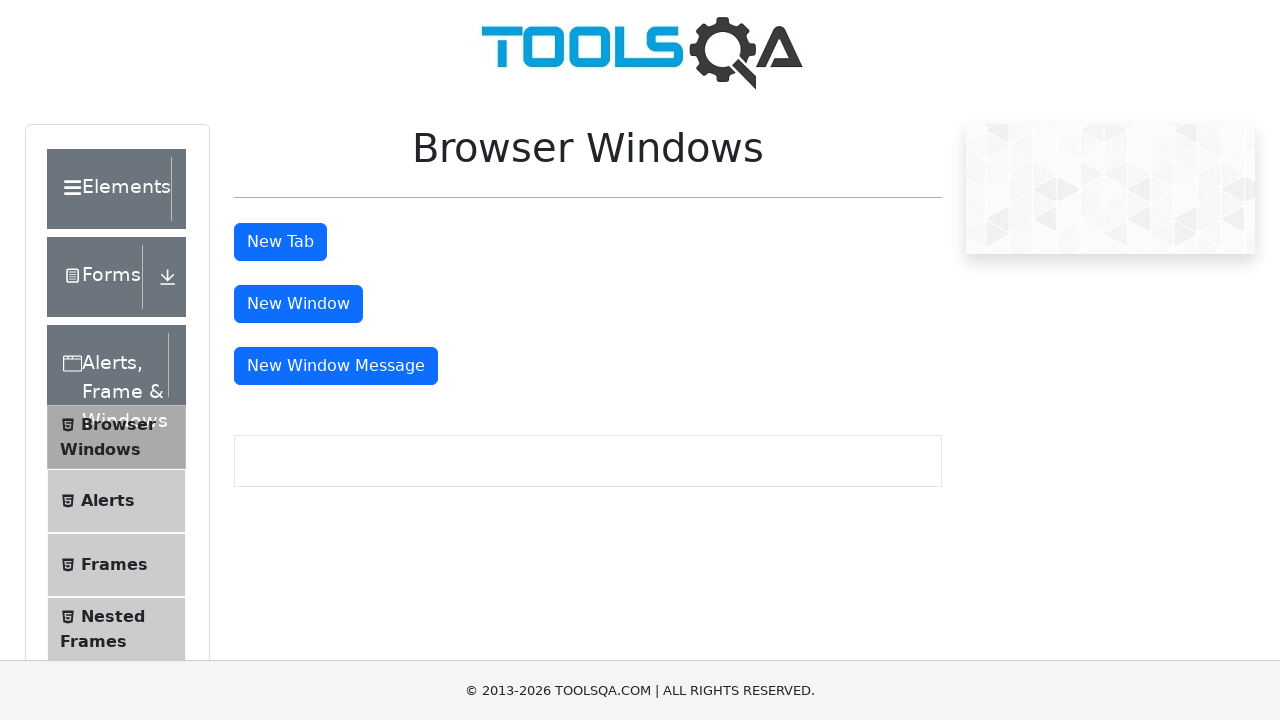

Scrolled down 500px to make window button visible
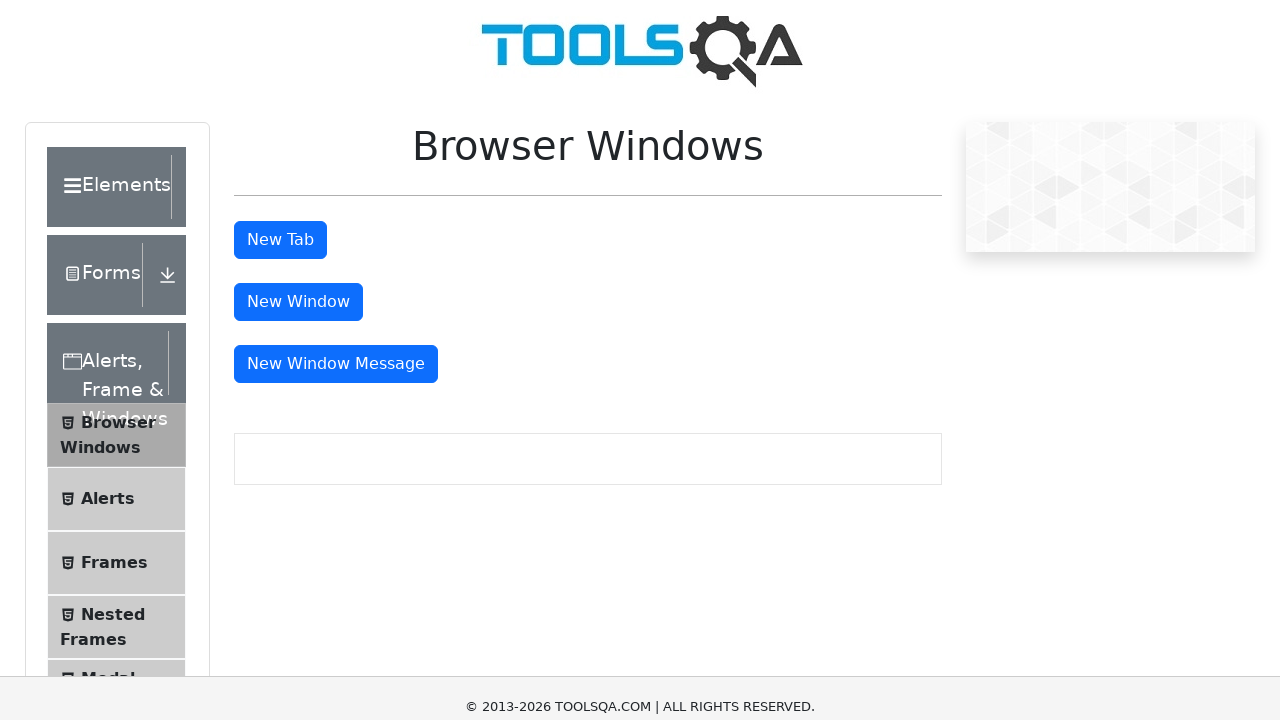

Clicked button to open new browser window at (298, 304) on #windowButton
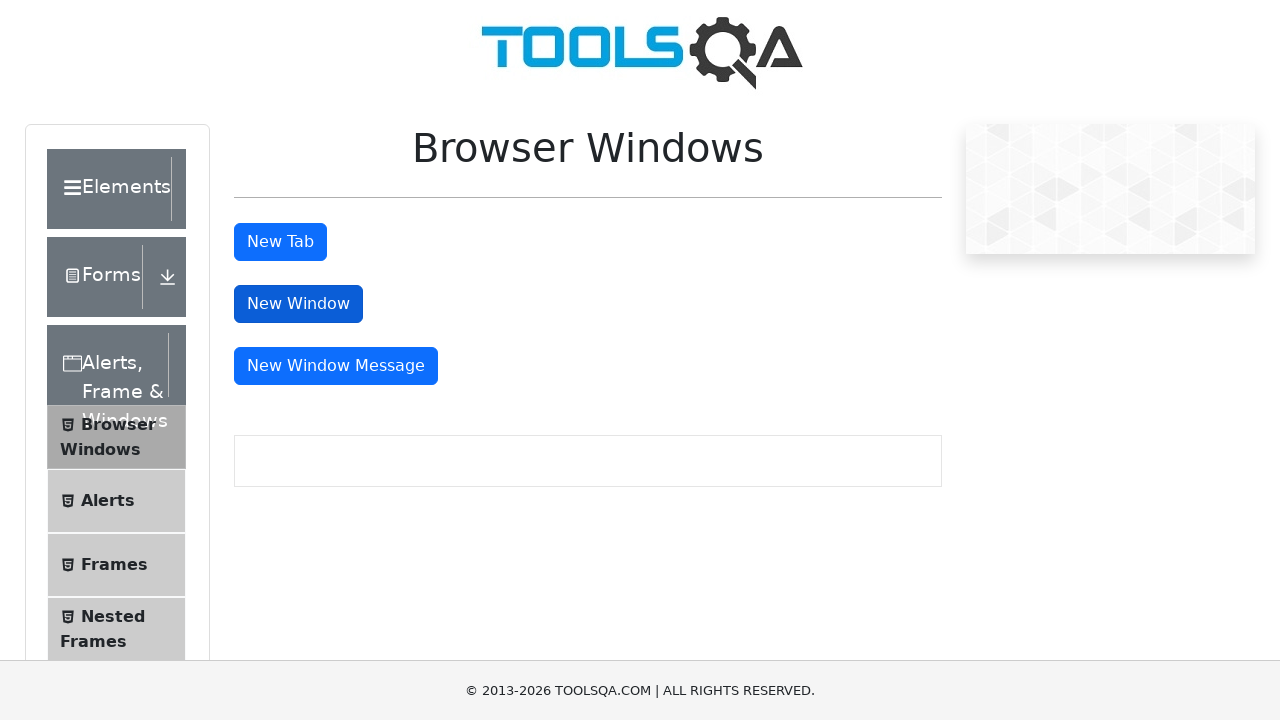

New window opened and popup reference captured
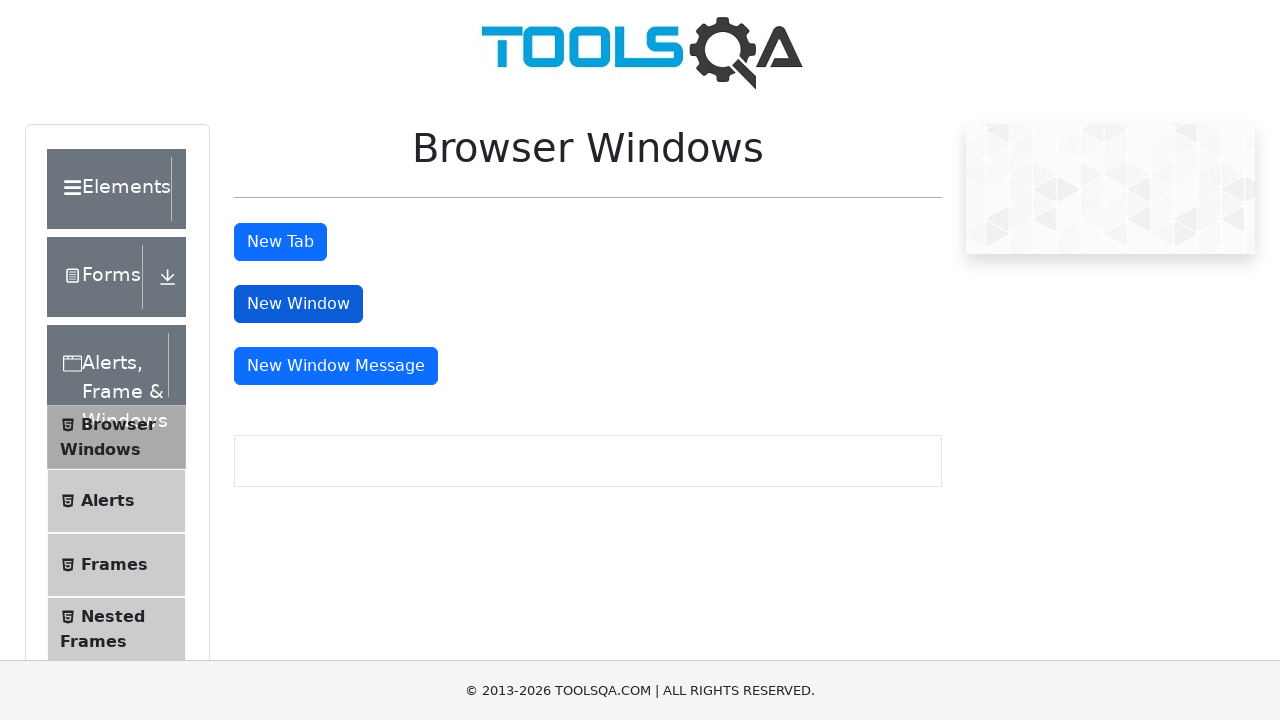

Retrieved heading text from new window: 'This is a sample page'
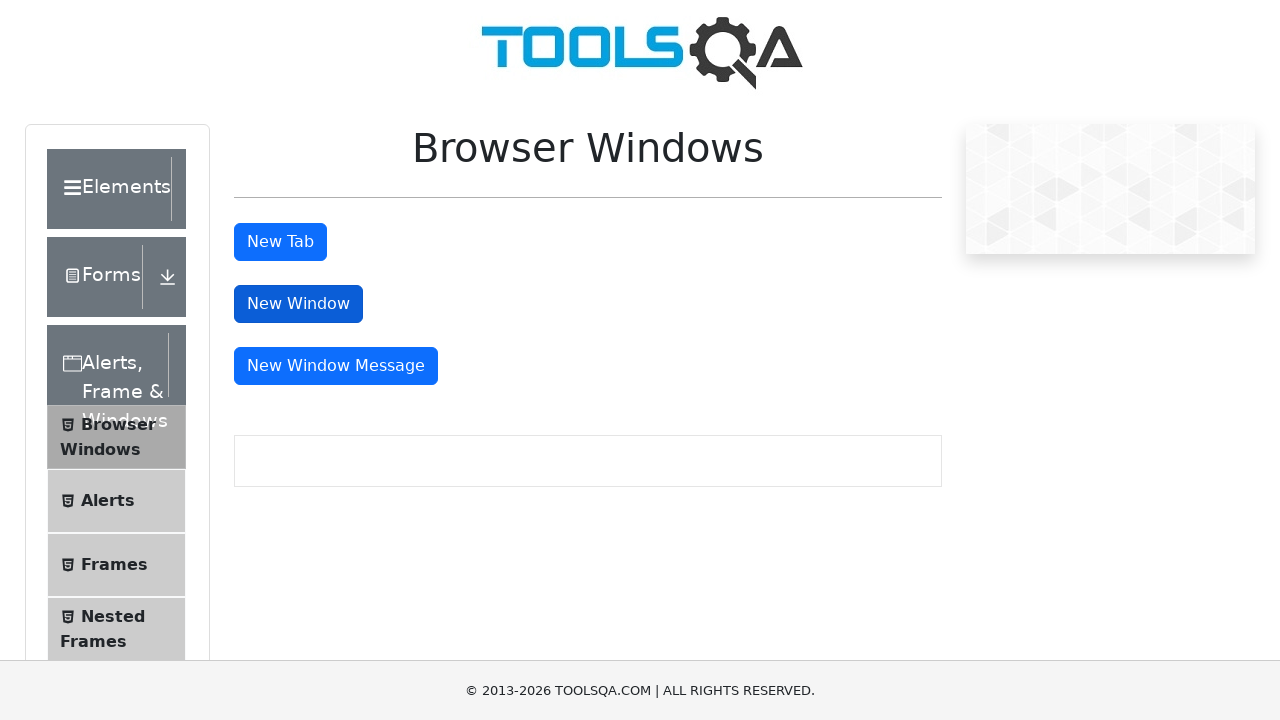

Closed the child window
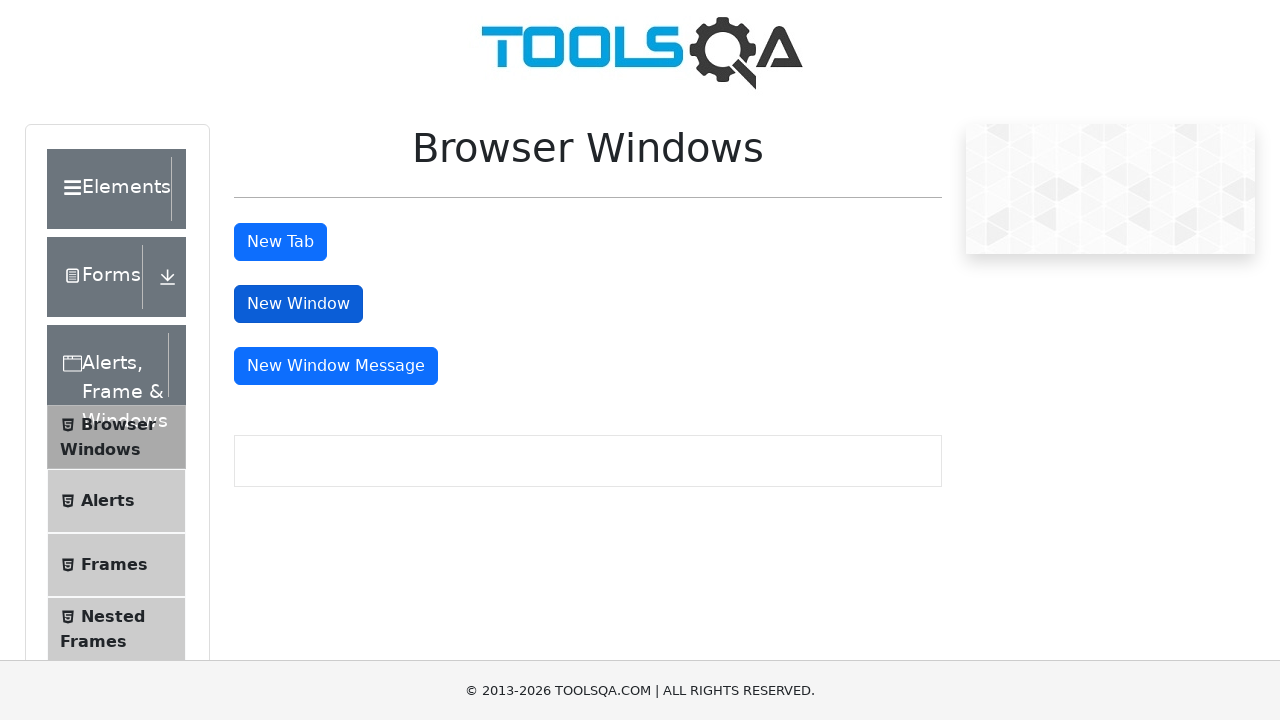

Verified main window is still active with title: 'demosite'
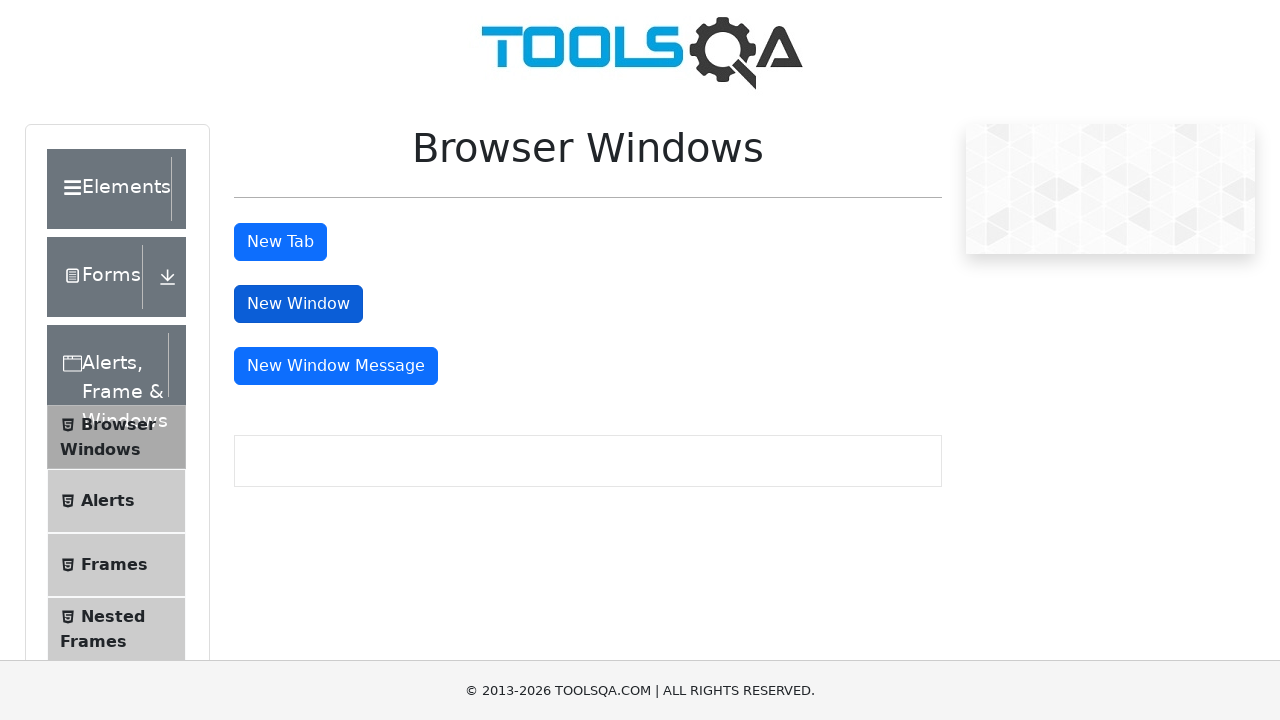

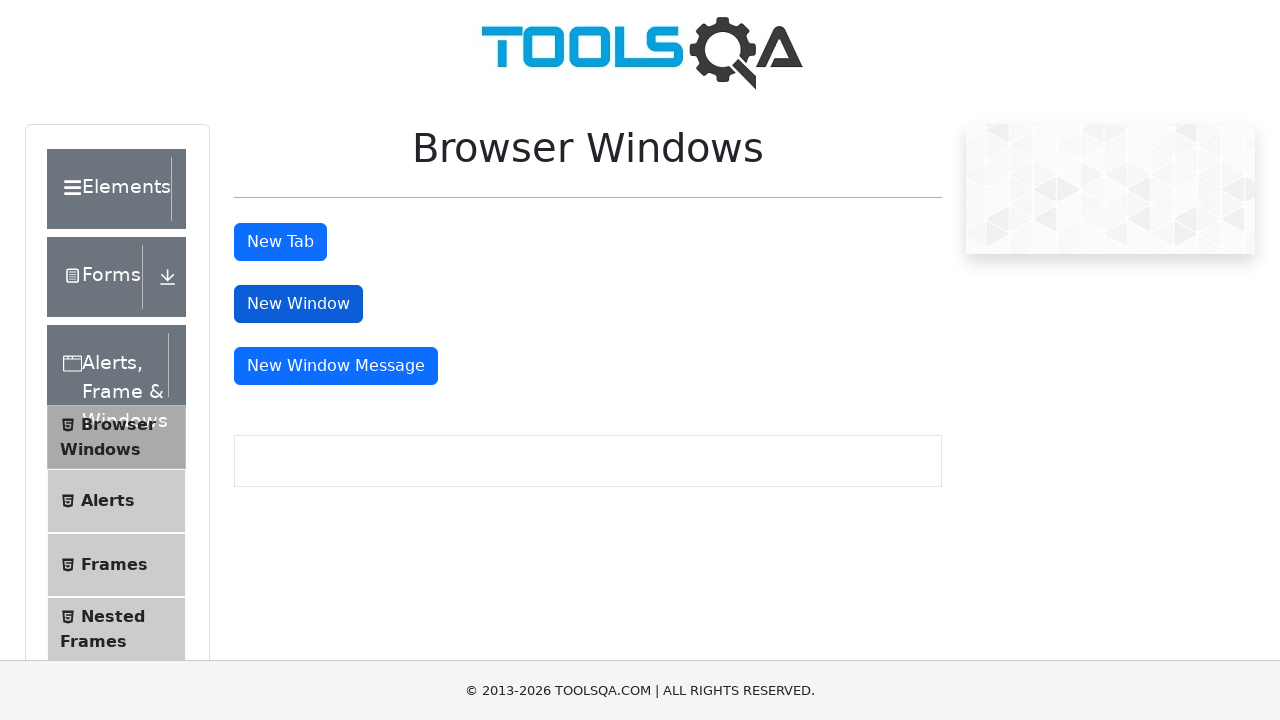